Navigates to a frames demo page and scrolls down the page to view iframe content

Starting URL: https://demo.automationtesting.in/Frames.html

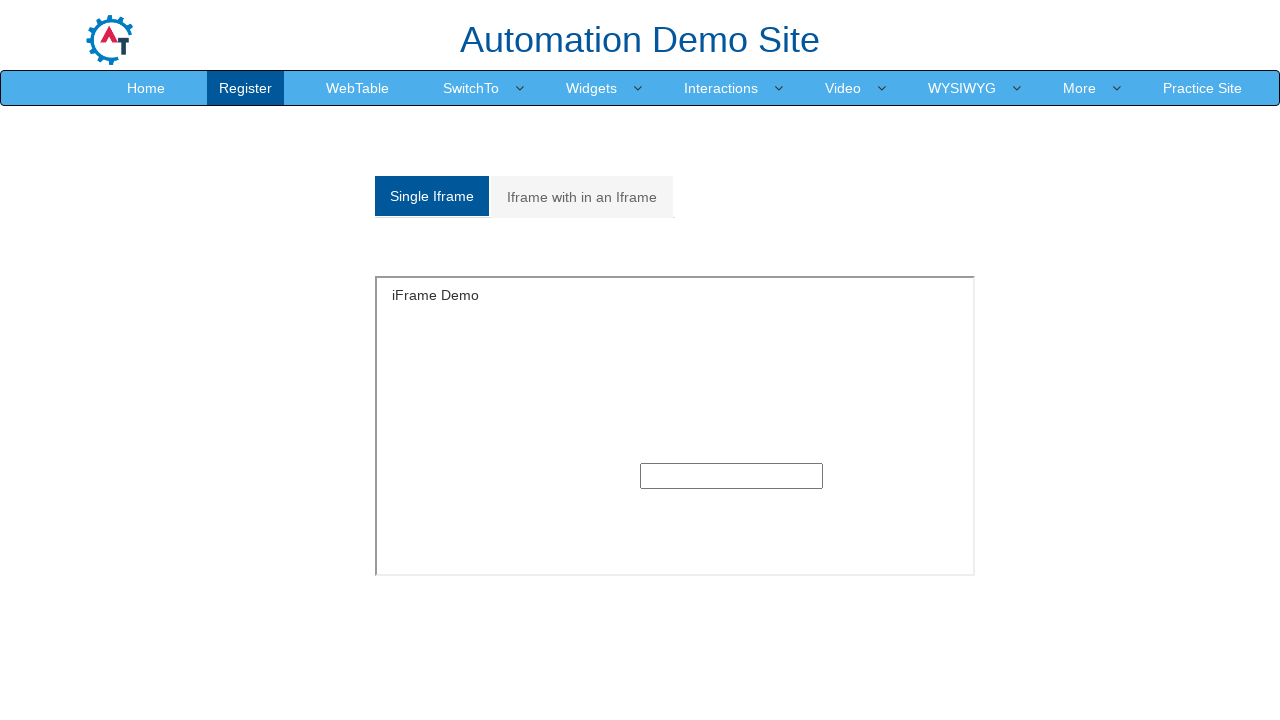

Navigated to frames demo page
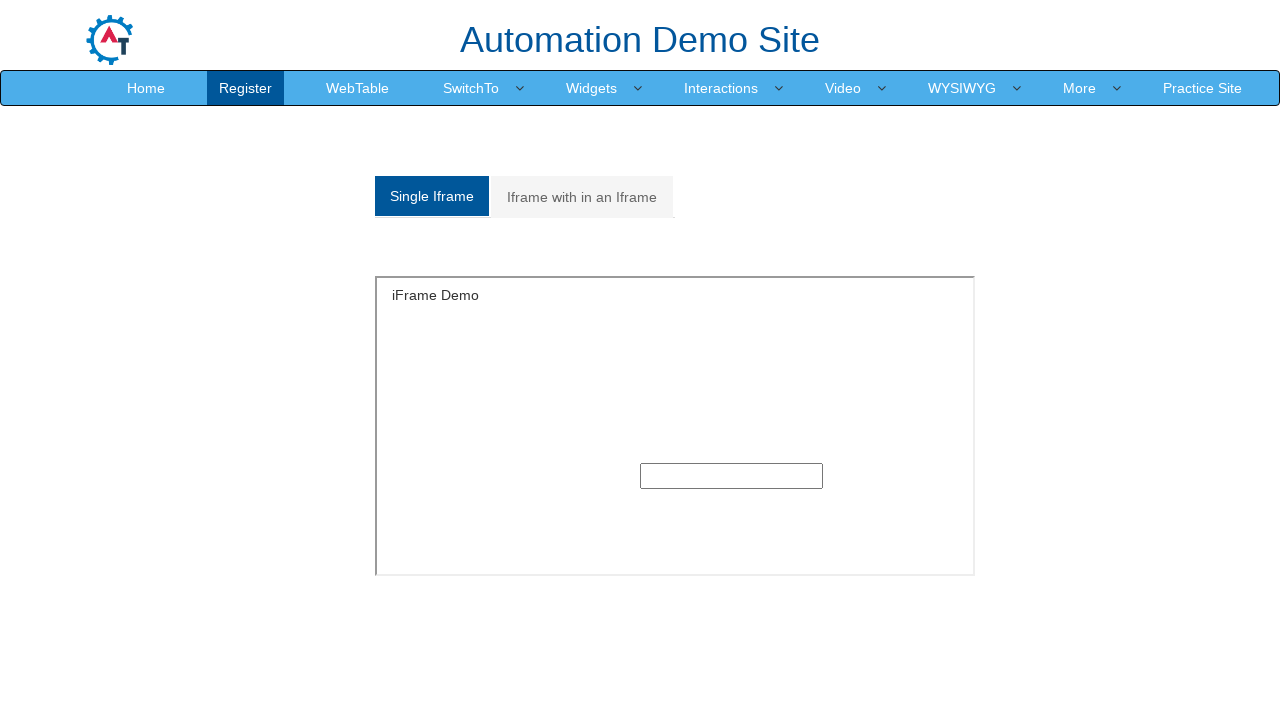

Scrolled down the page to view iframe content
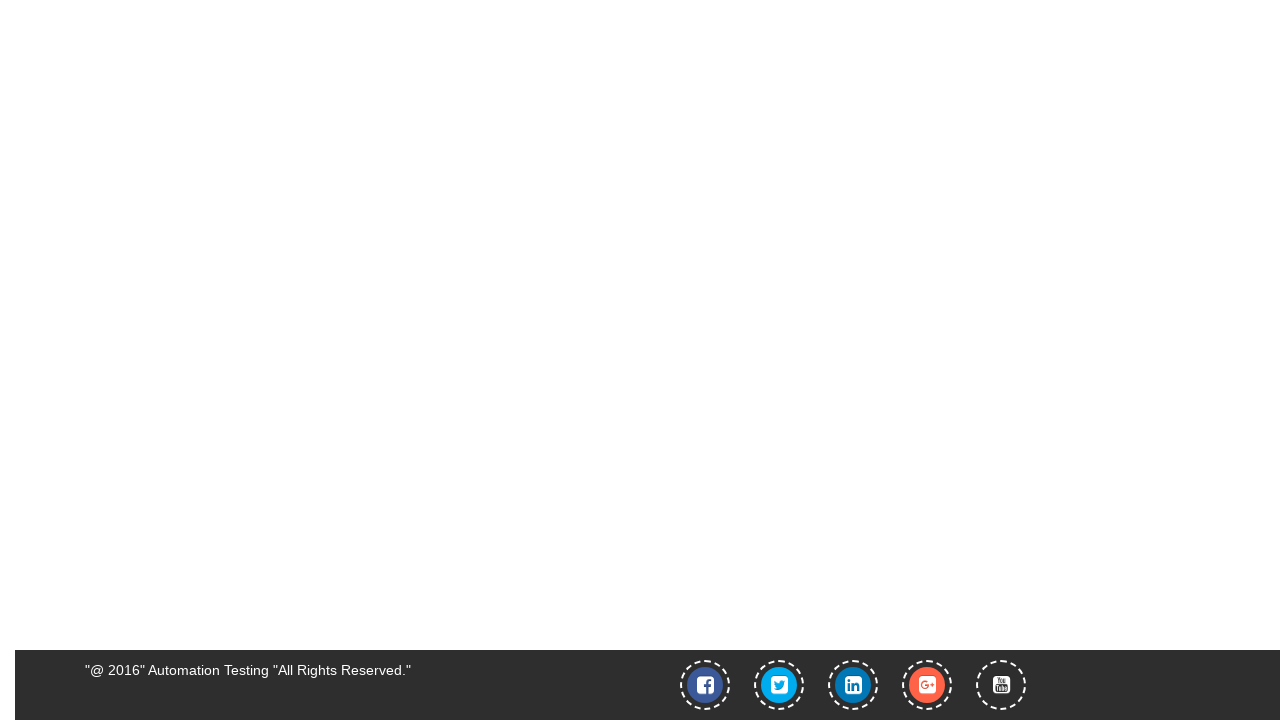

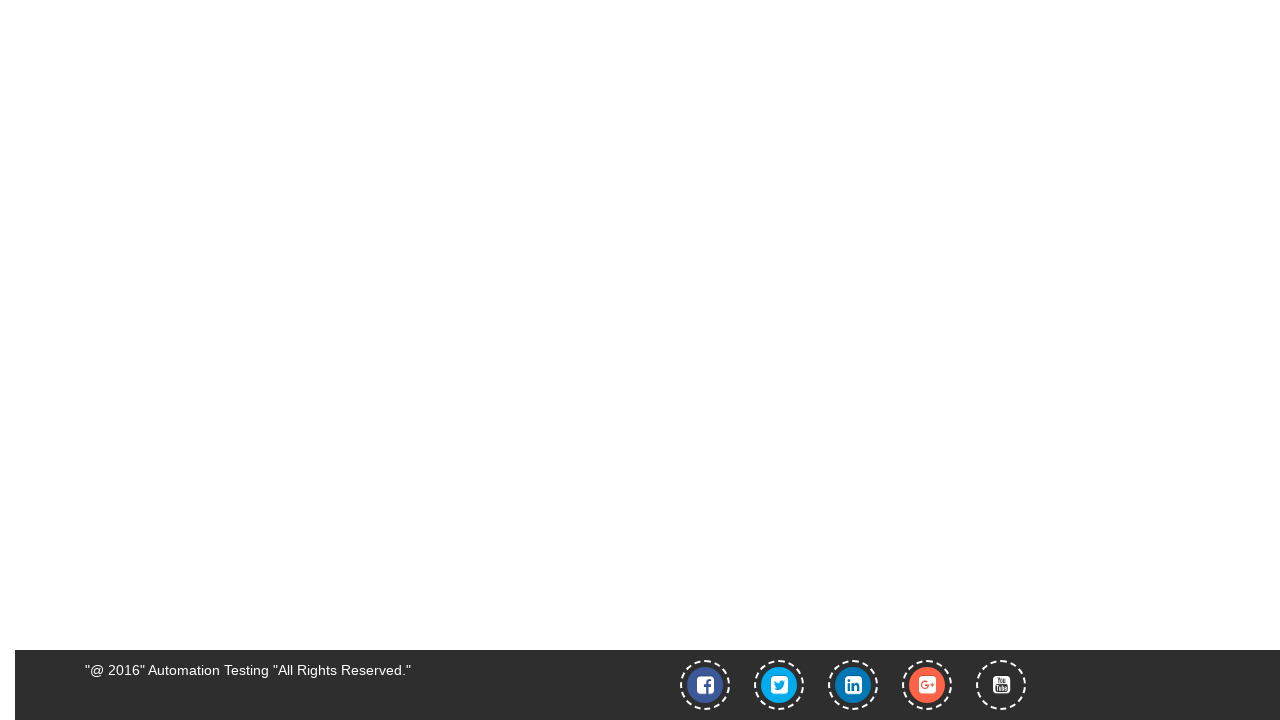